Tests a registration form by filling required fields (first name, last name, email) and submitting, then verifies successful registration message appears.

Starting URL: http://suninjuly.github.io/registration1.html

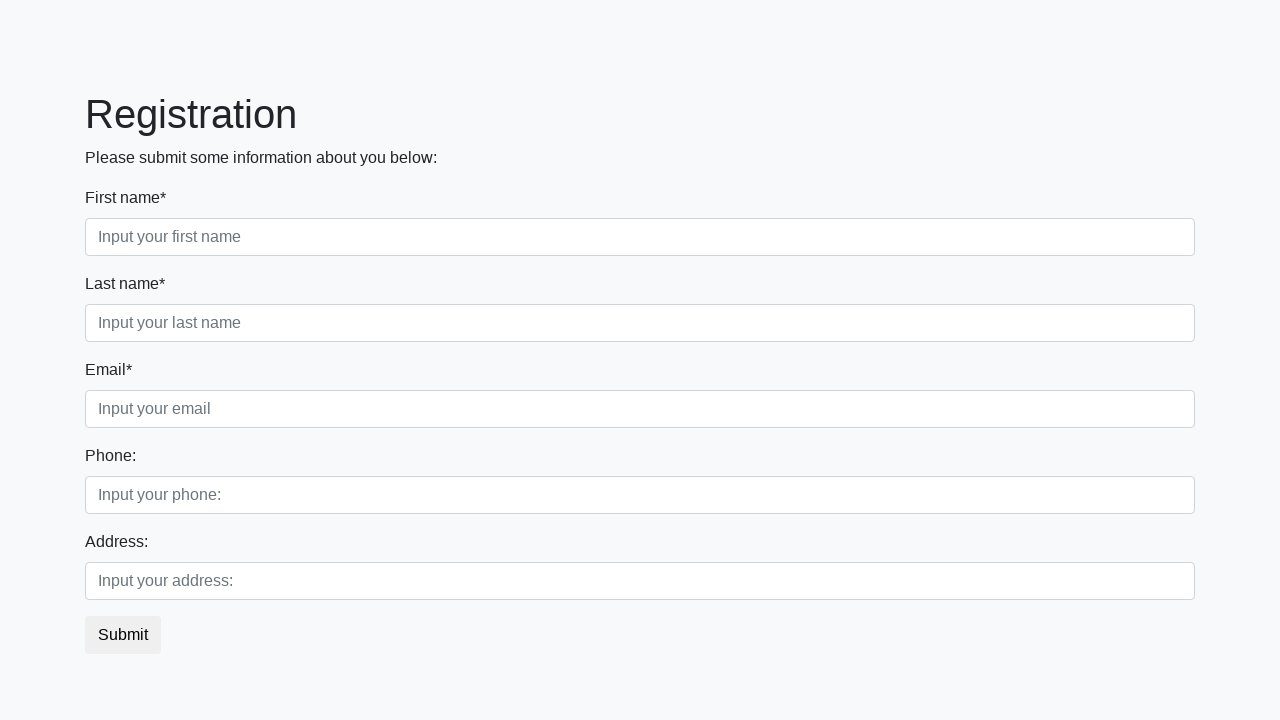

Filled first name field with 'Ivan' on input.first:required
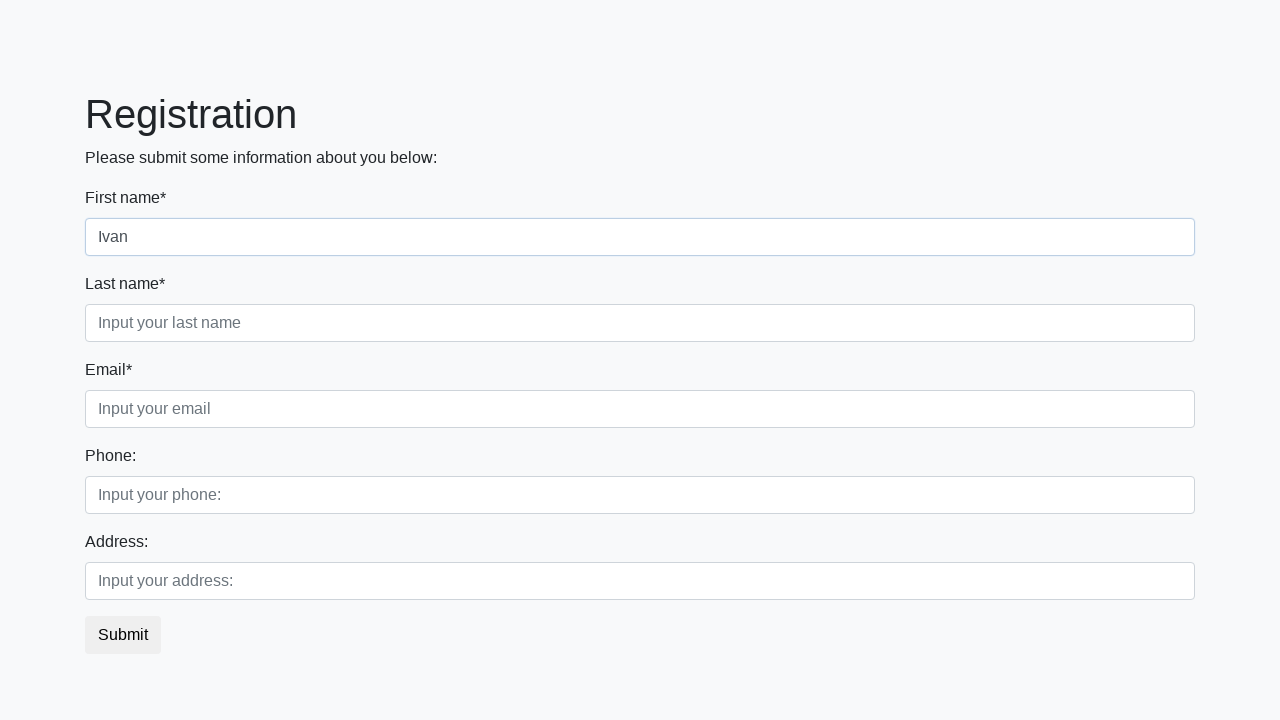

Filled last name field with 'Mazepa' on input.second:required
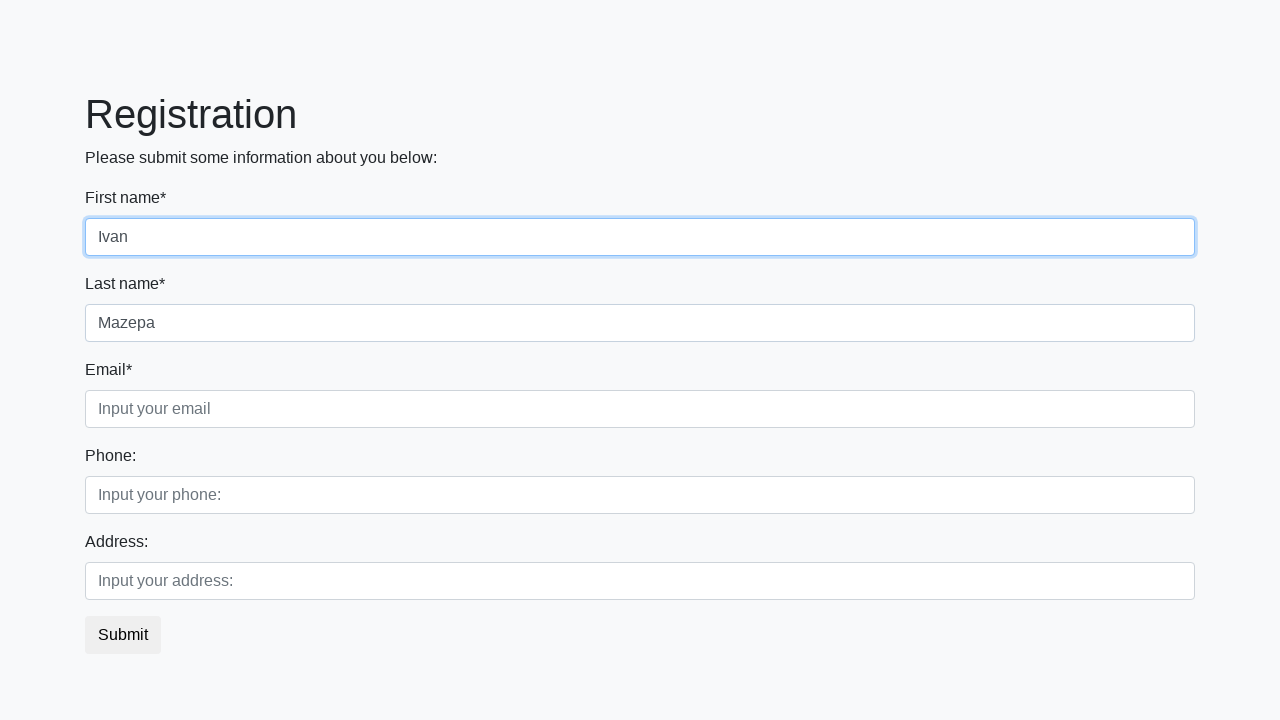

Filled email field with 'Ivan@mazepa.net' on input.third:required
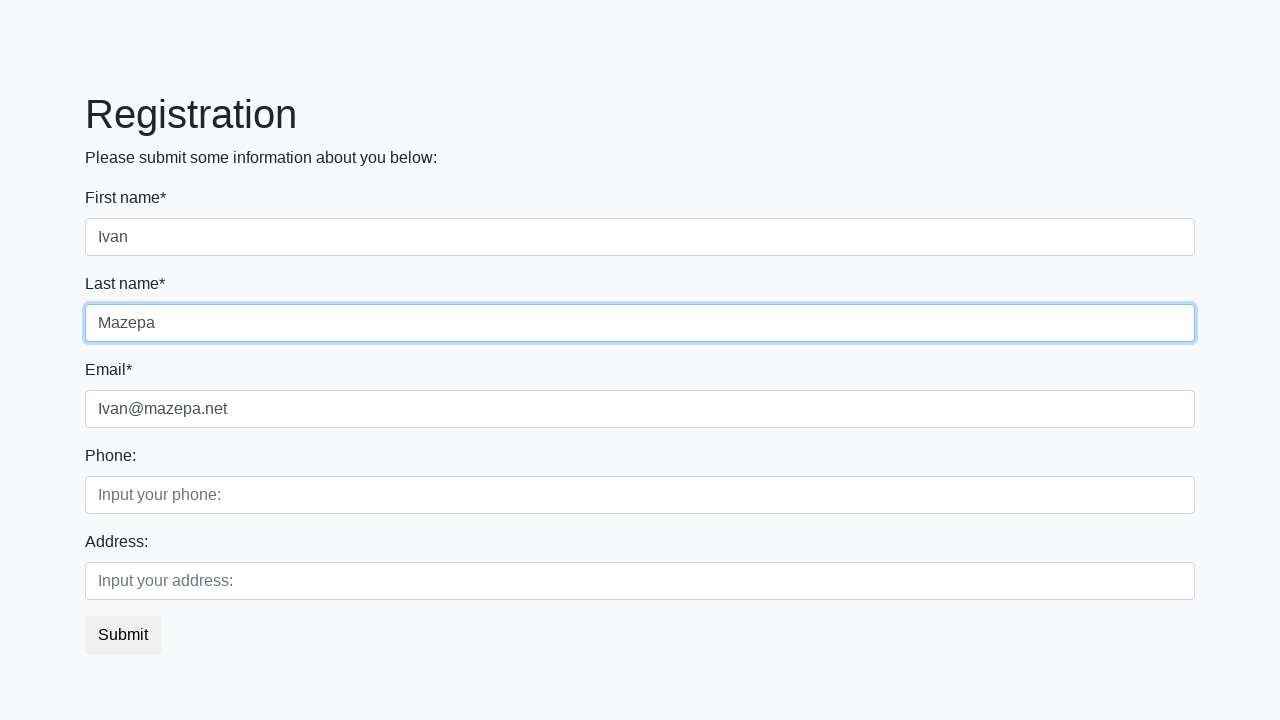

Clicked submit button at (123, 635) on button.btn
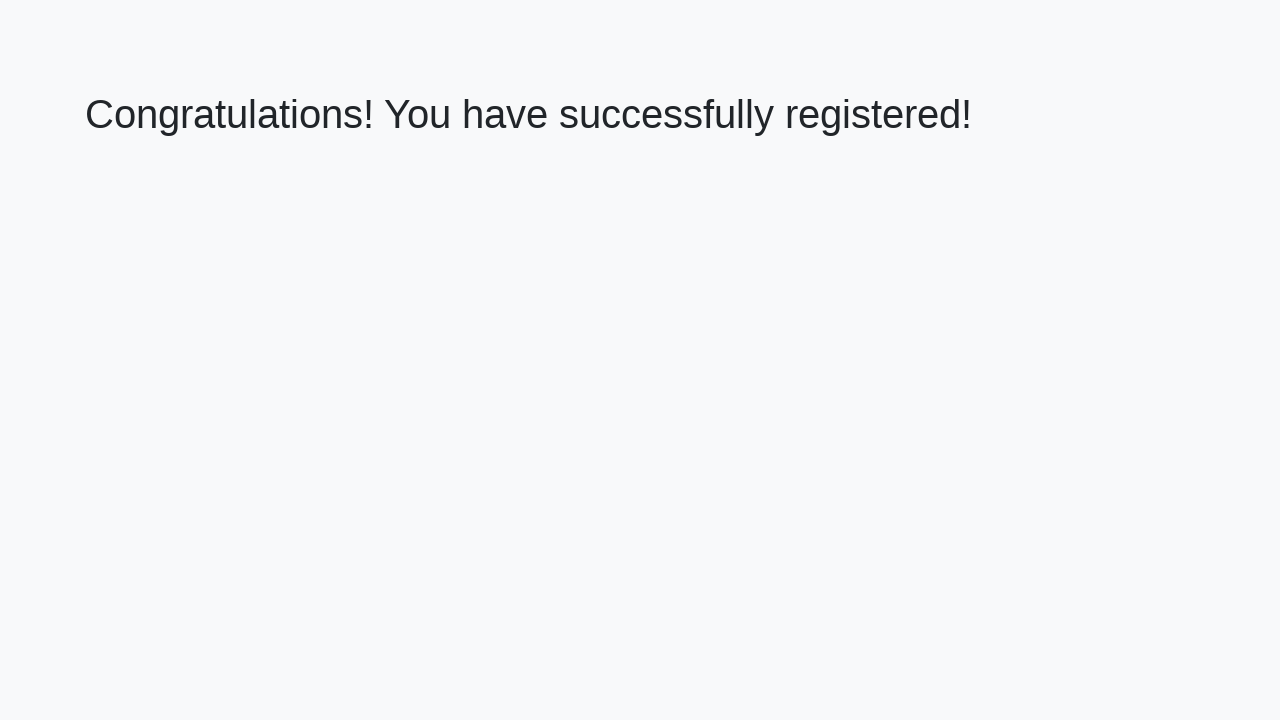

Success heading loaded on page
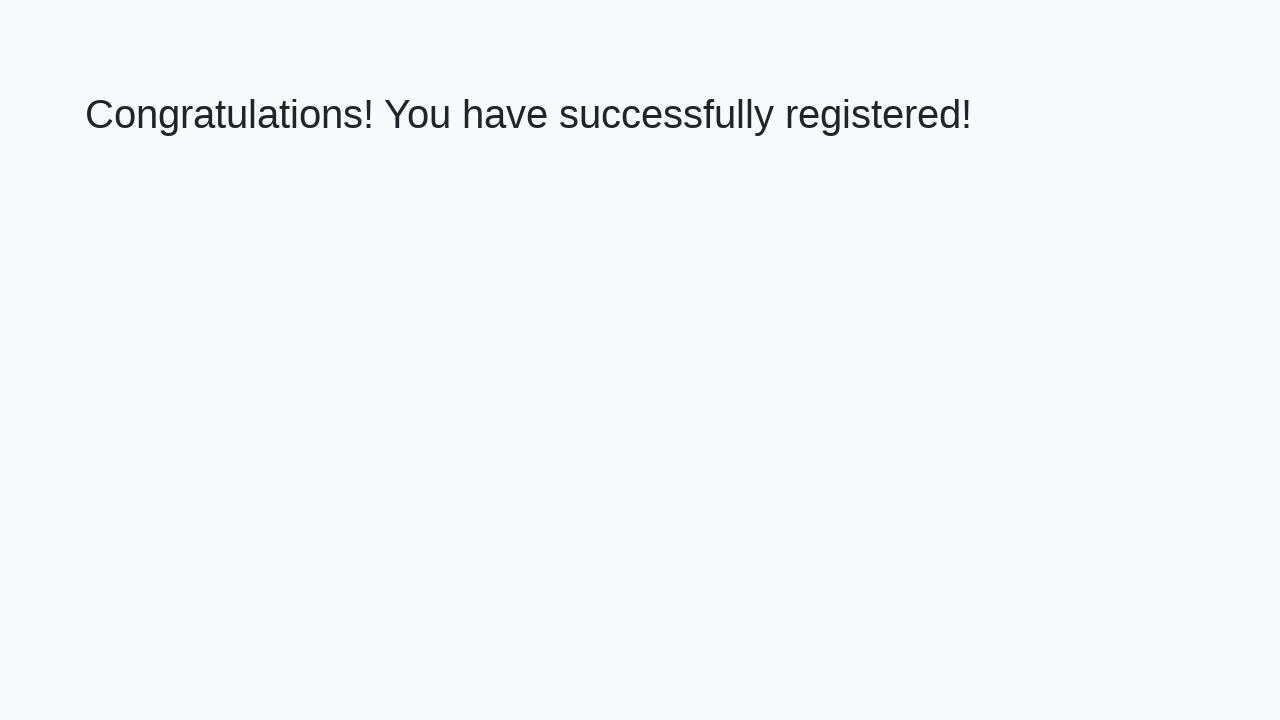

Retrieved success message text
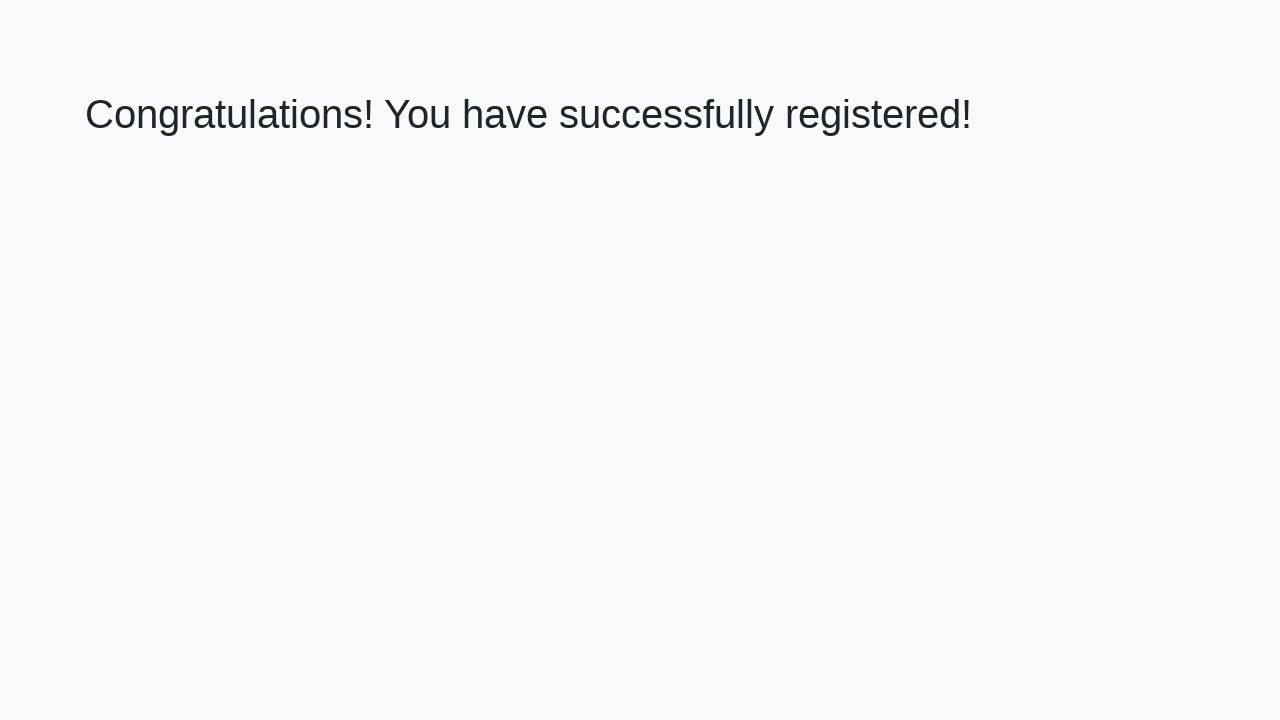

Verified success message: 'Congratulations! You have successfully registered!'
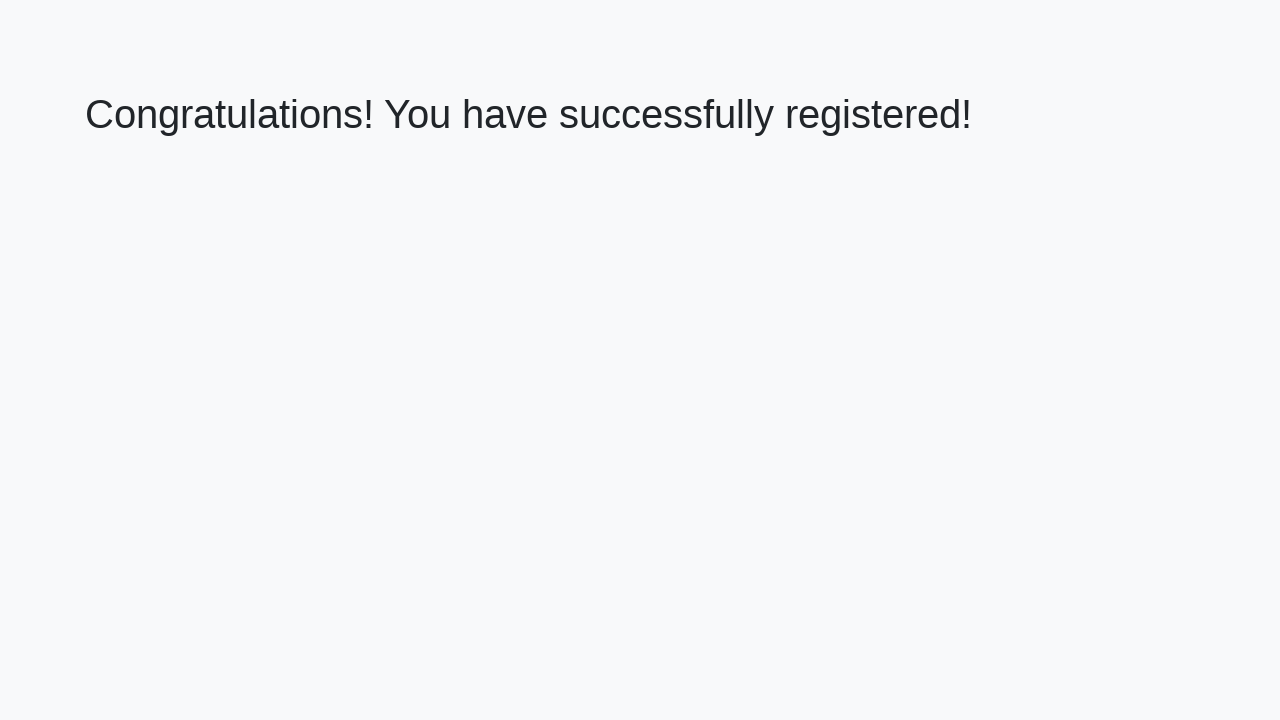

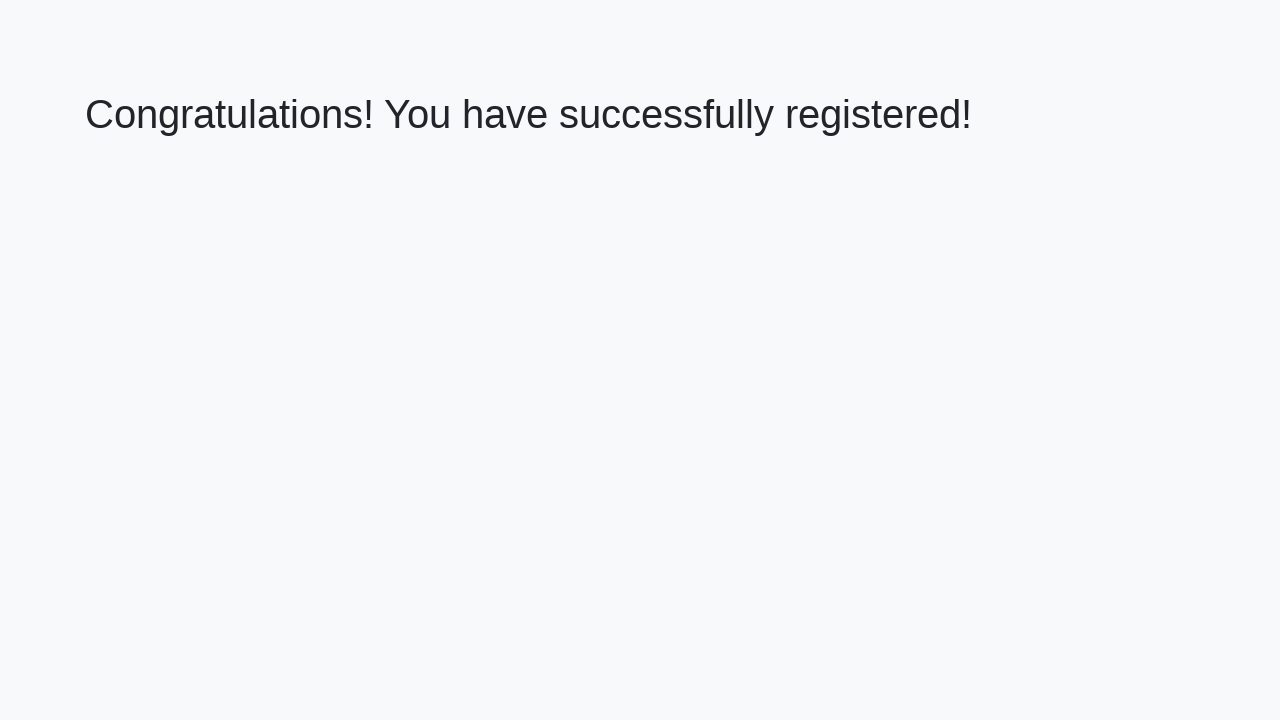